Tests a dynamic loading page where the target element is initially hidden, clicking Start and waiting for the hidden element to become visible.

Starting URL: http://the-internet.herokuapp.com/dynamic_loading/1

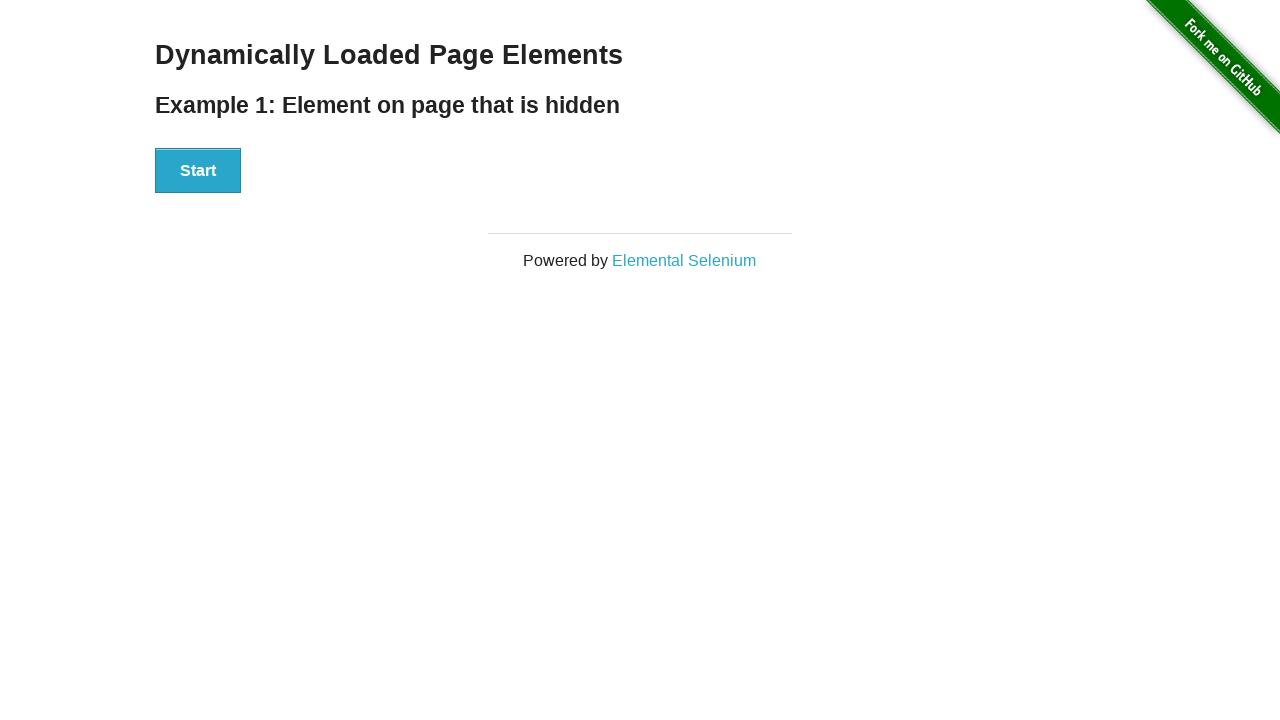

Clicked Start button to initiate dynamic loading at (198, 171) on #start button
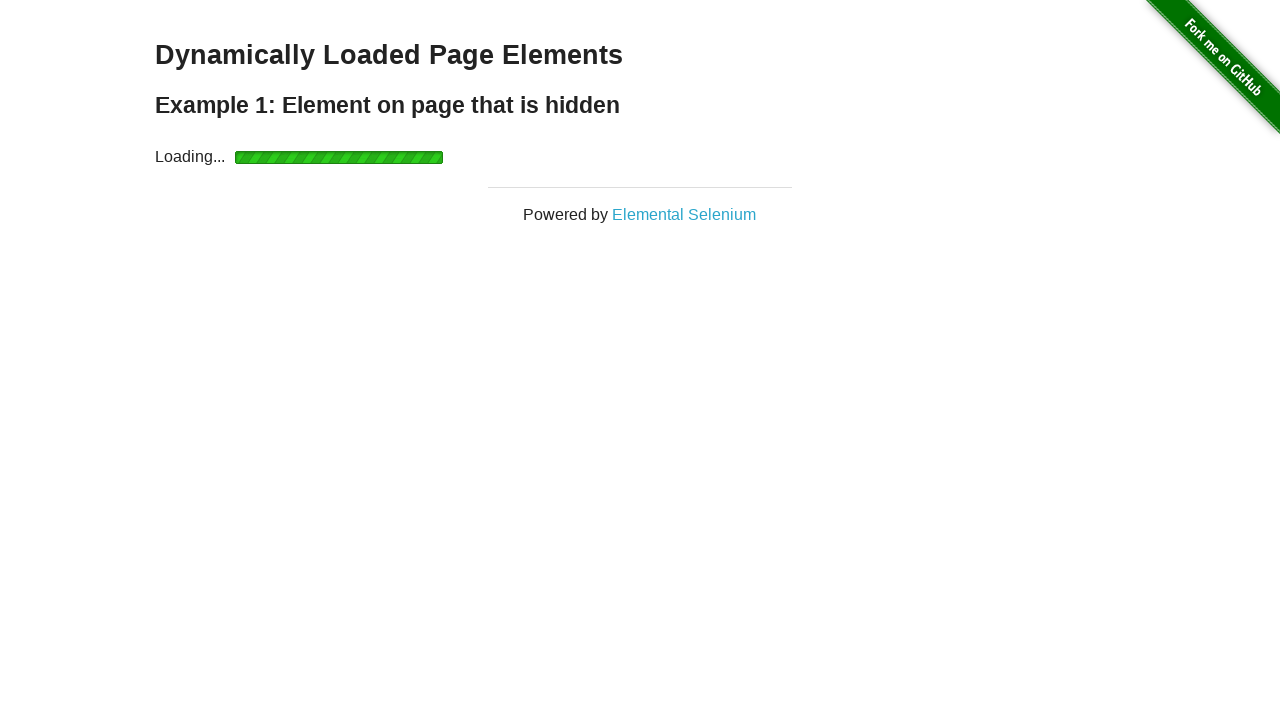

Waited for finish element to become visible
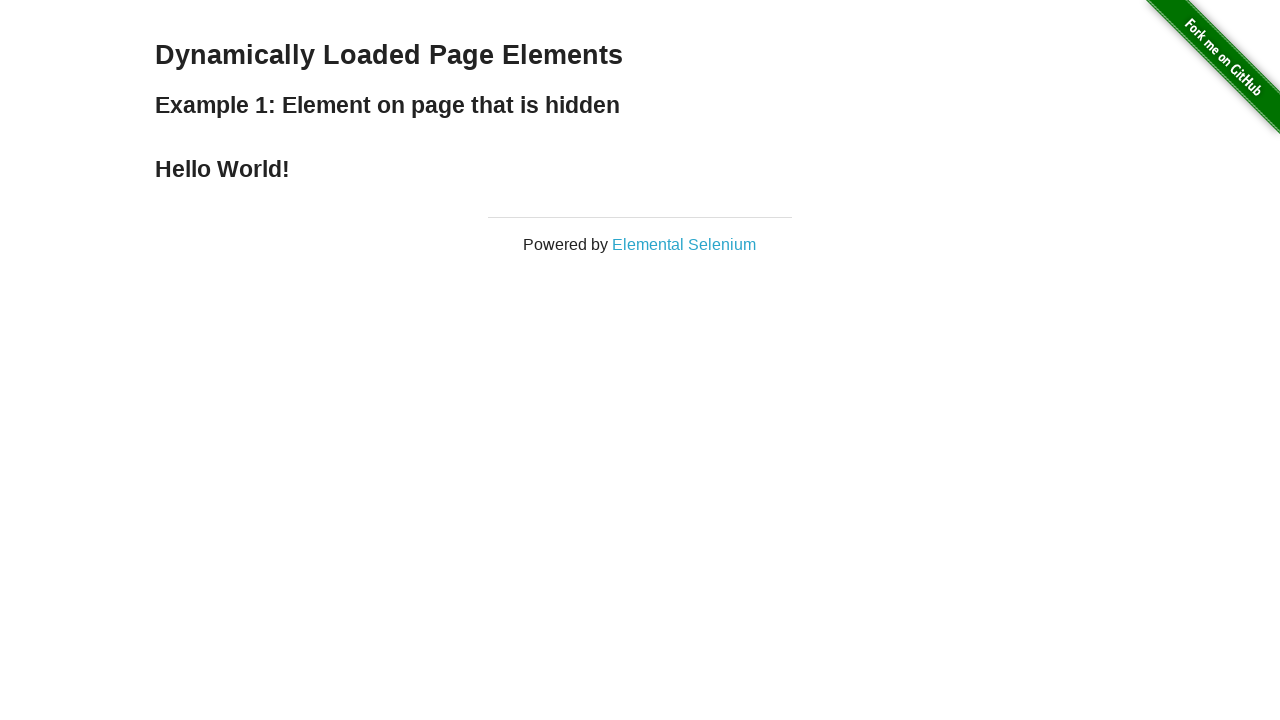

Verified finish element is displayed
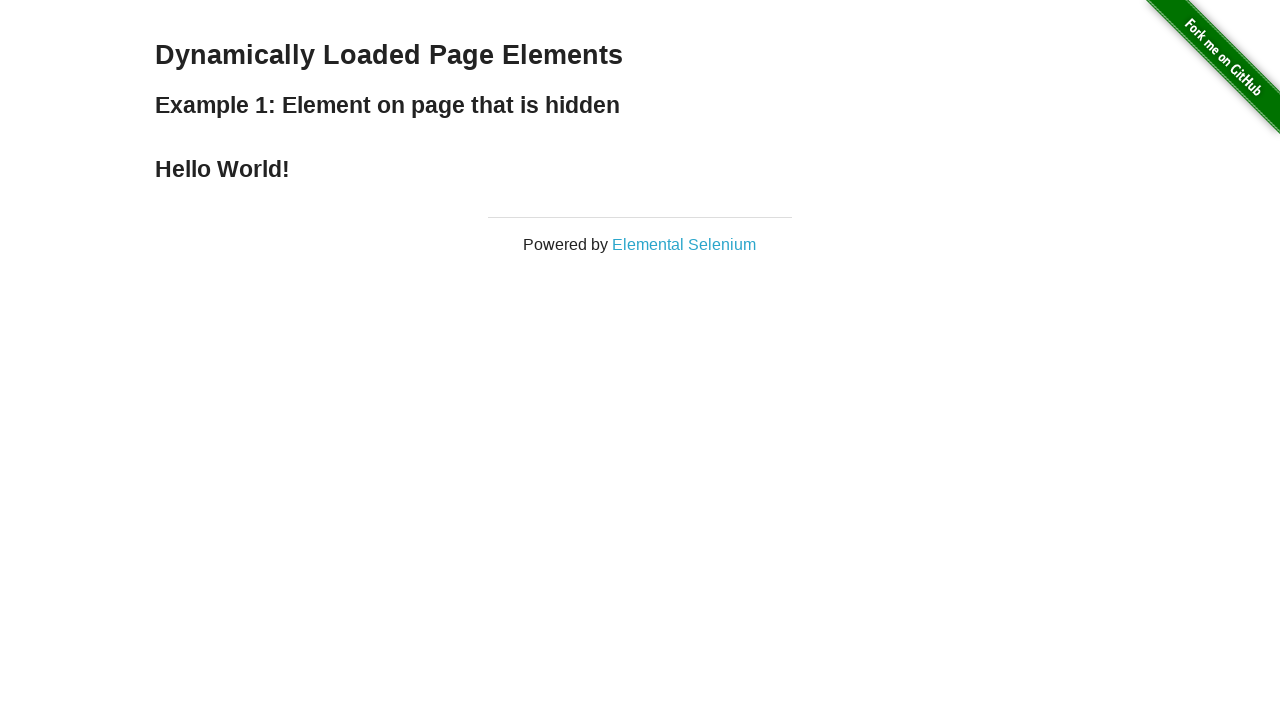

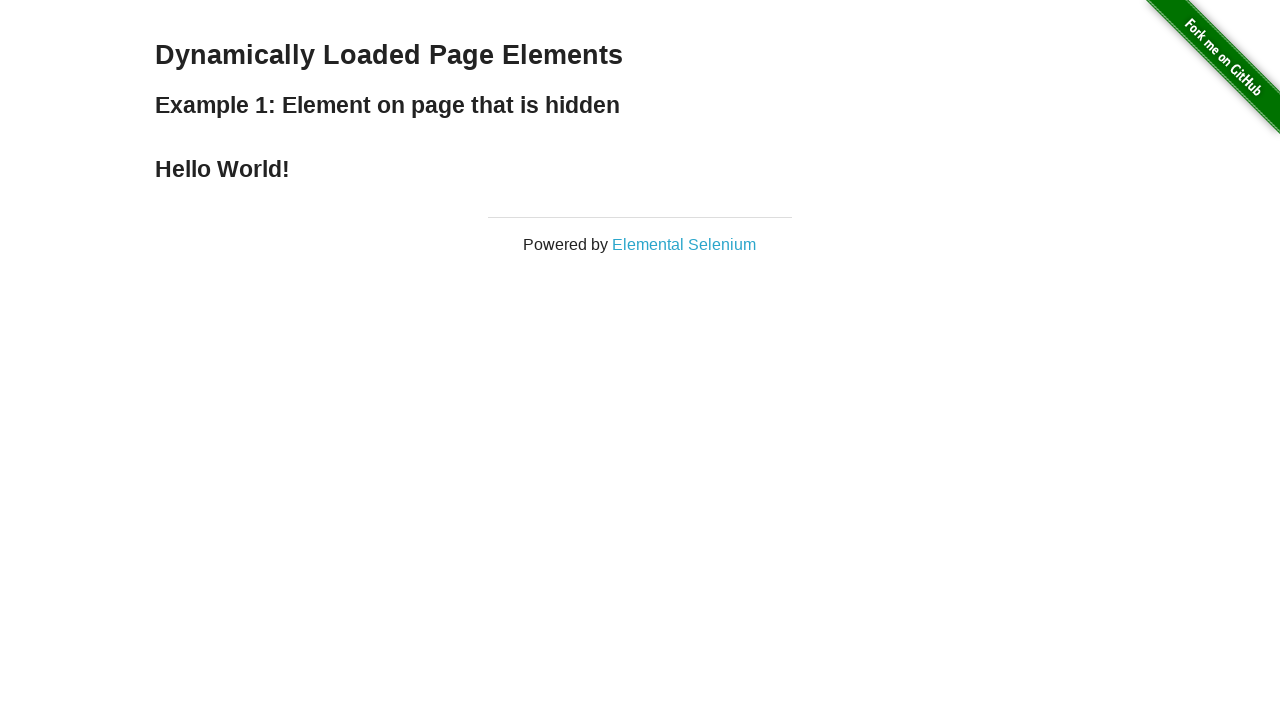